Demonstrates click-and-hold on source element, moving to target, then releasing the mouse button.

Starting URL: https://crossbrowsertesting.github.io/drag-and-drop

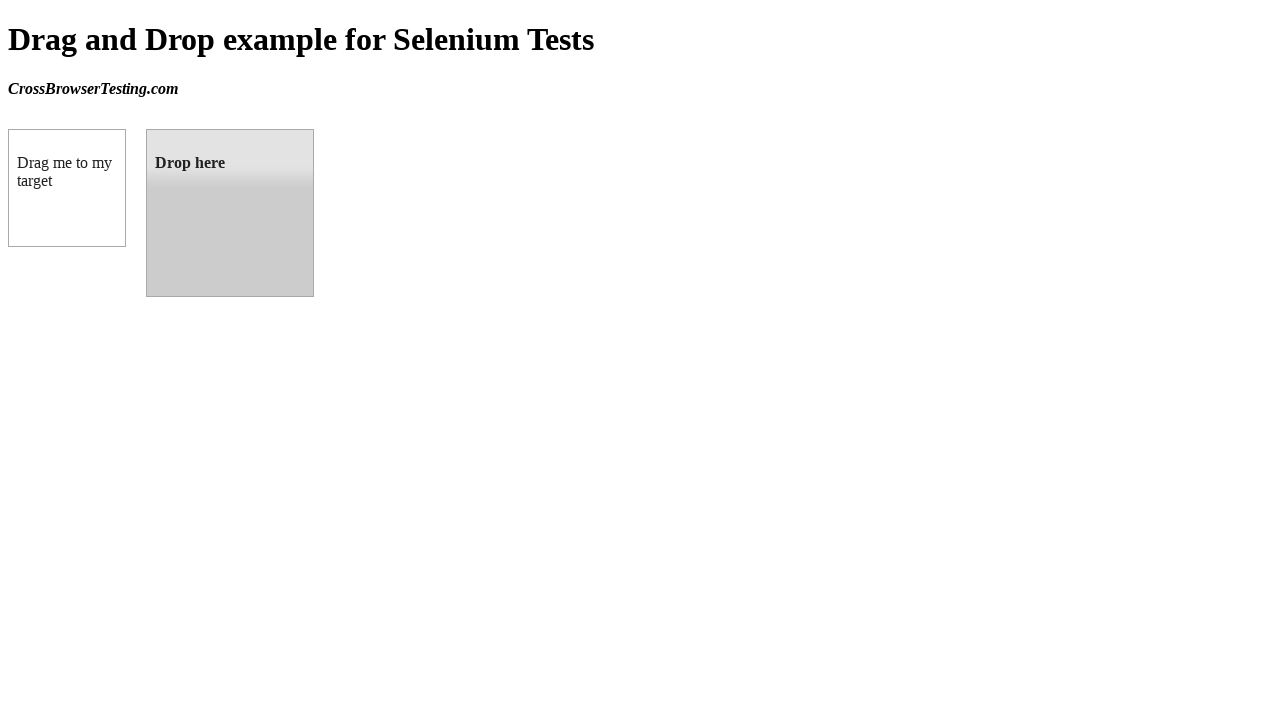

Located draggable source element
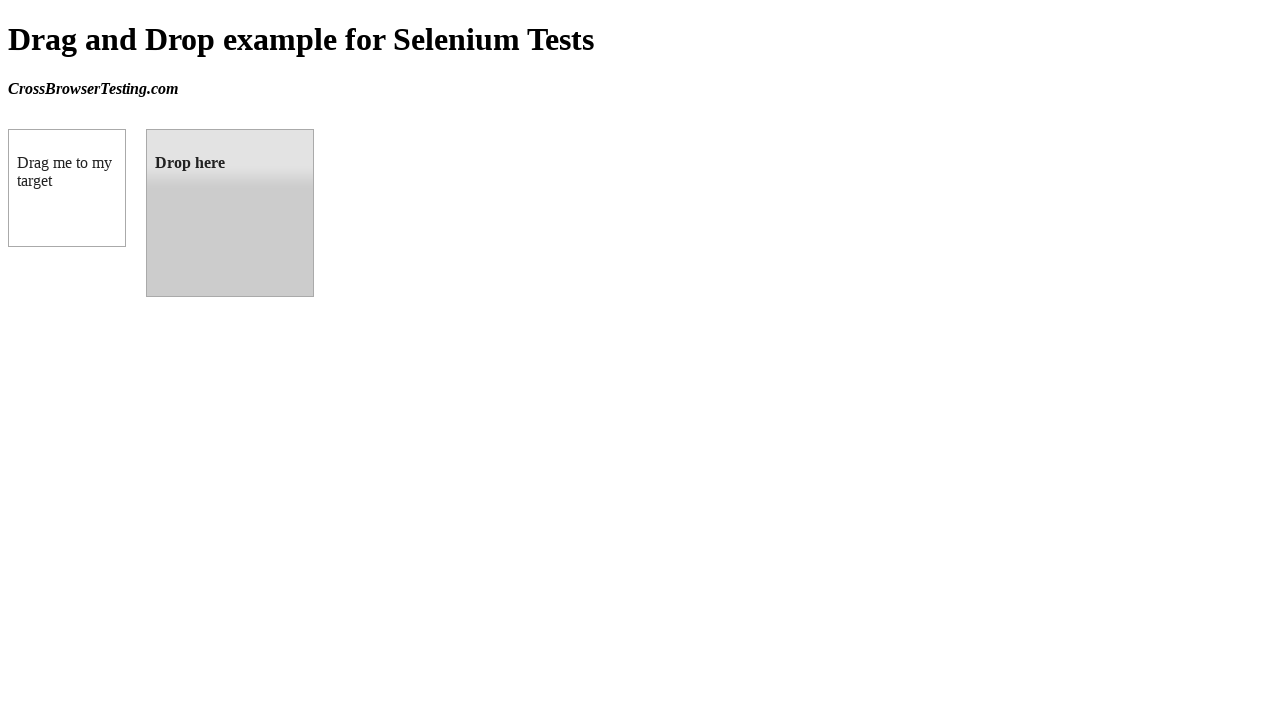

Located droppable target element
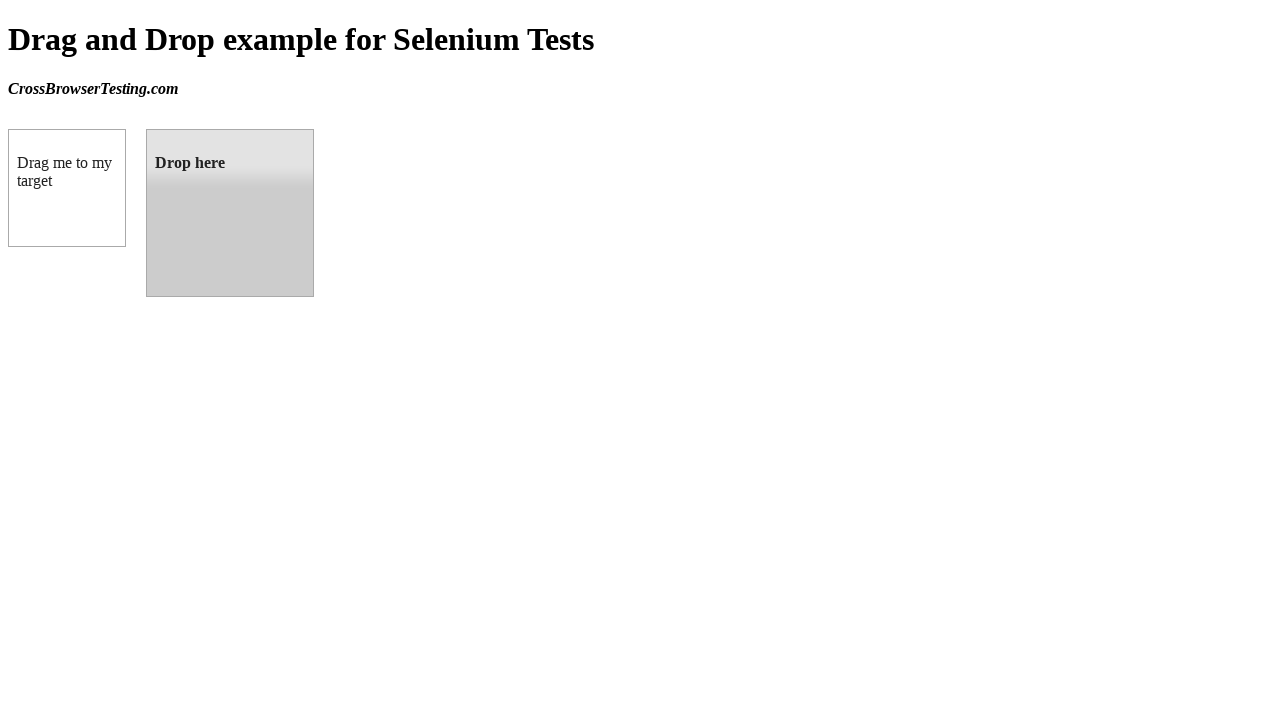

Retrieved bounding box for source element
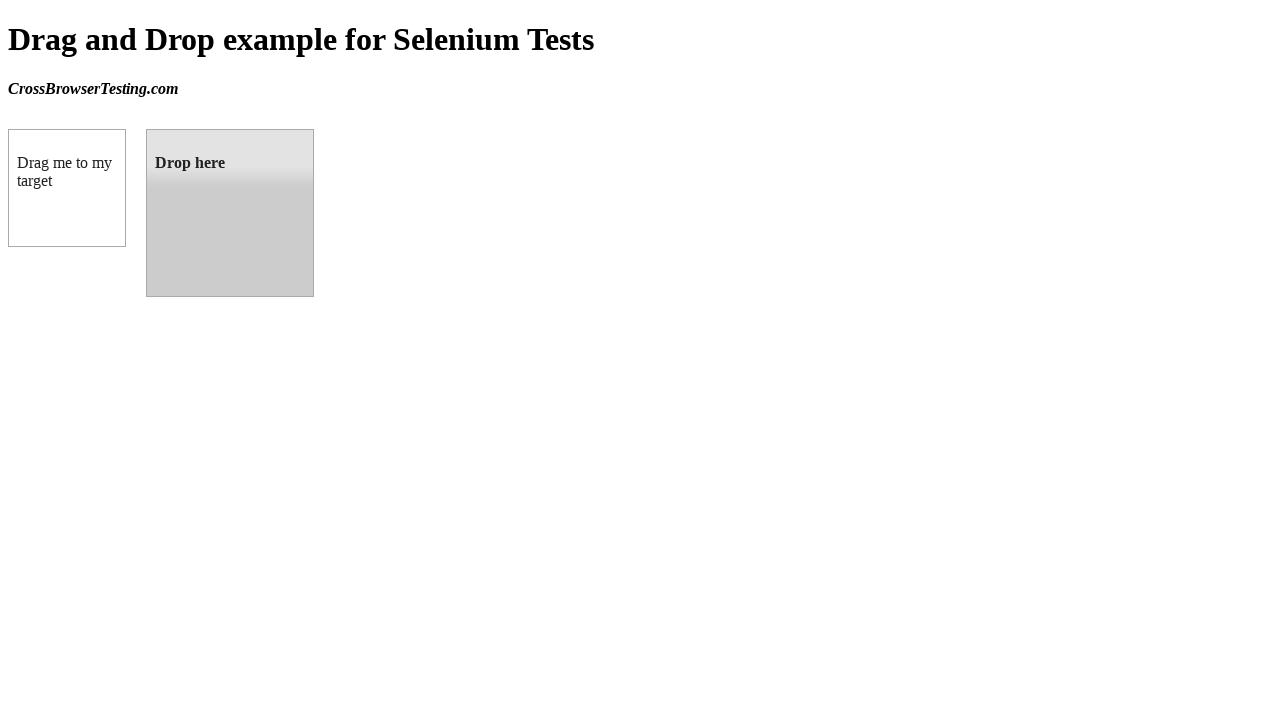

Retrieved bounding box for target element
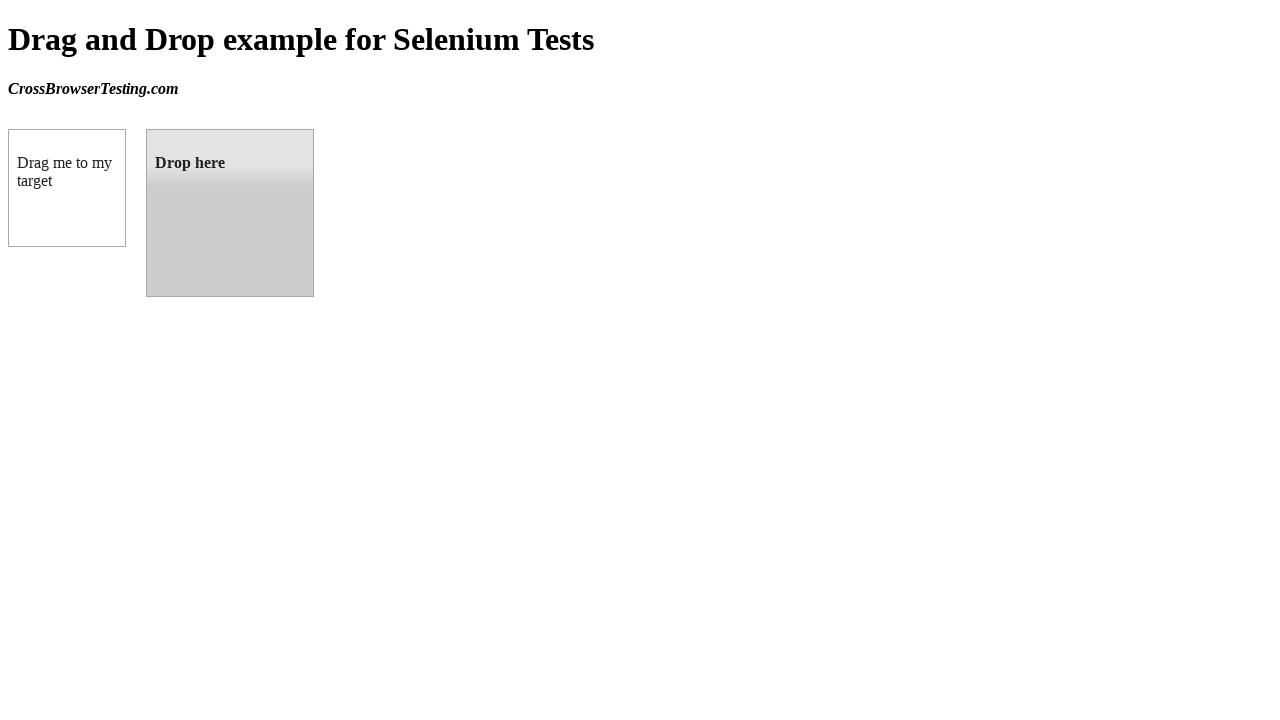

Moved mouse to center of source element at (67, 188)
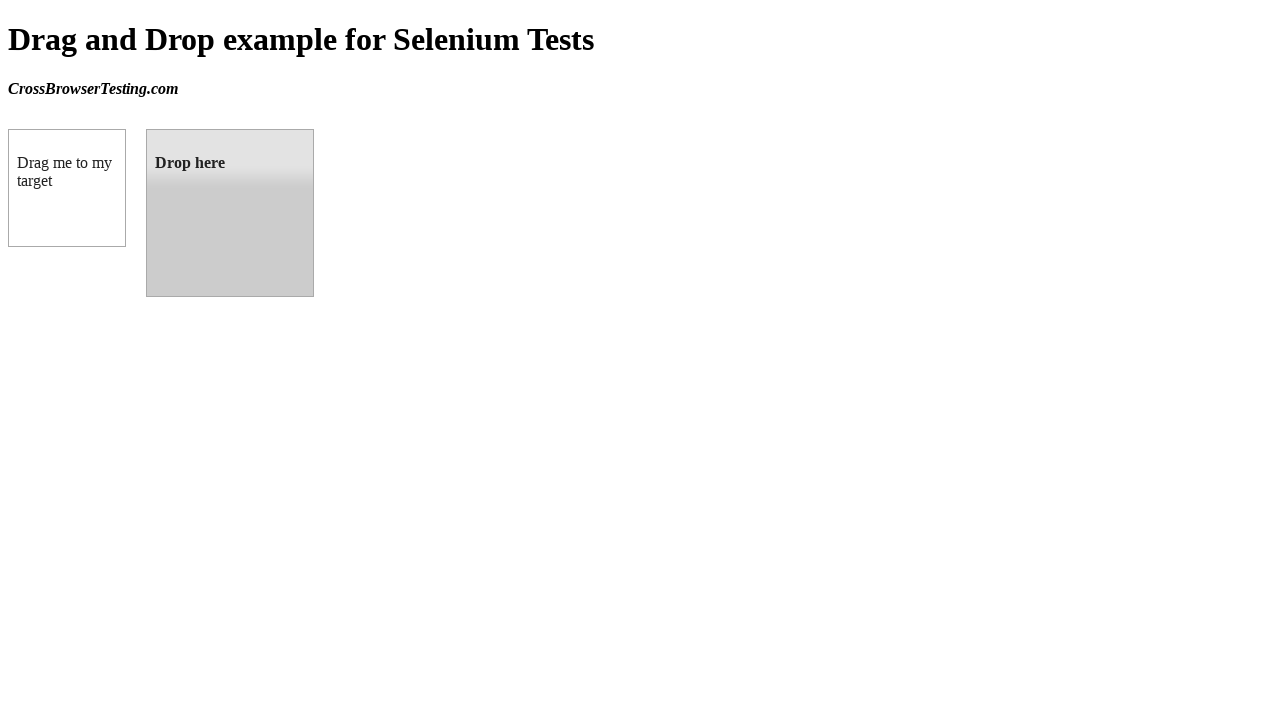

Pressed mouse button down on source element at (67, 188)
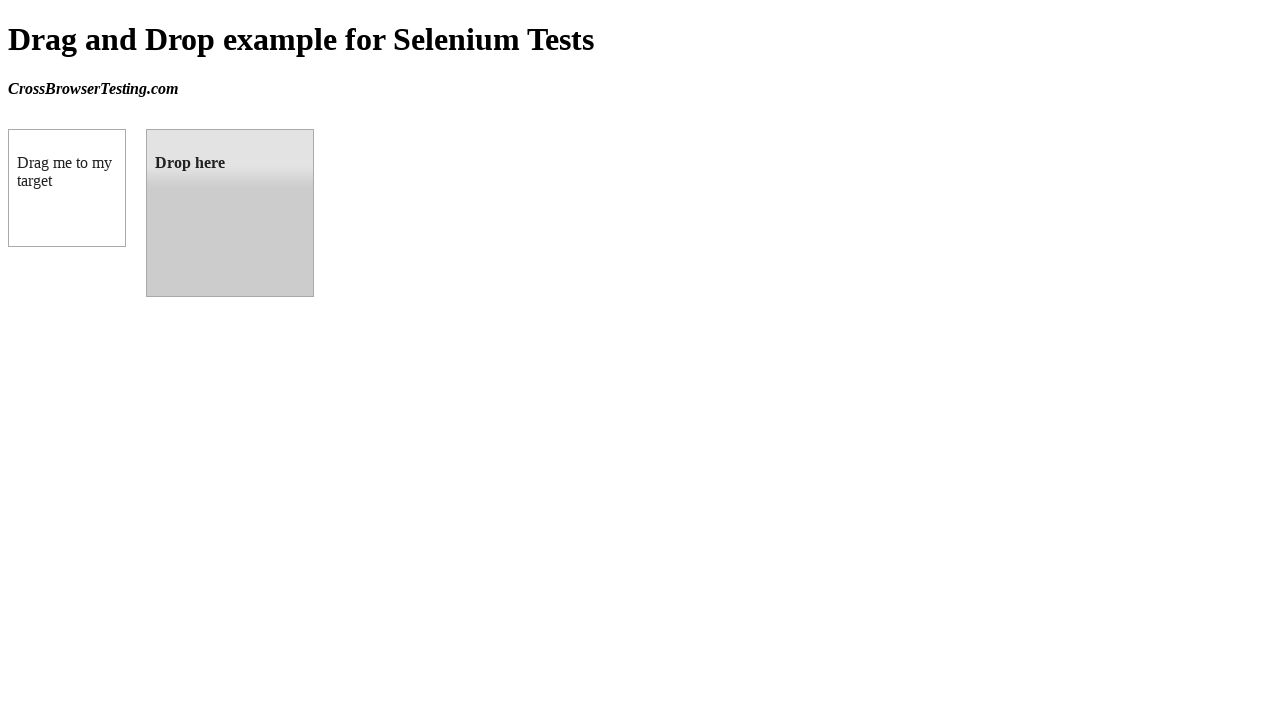

Dragged mouse to center of target element while holding button at (230, 213)
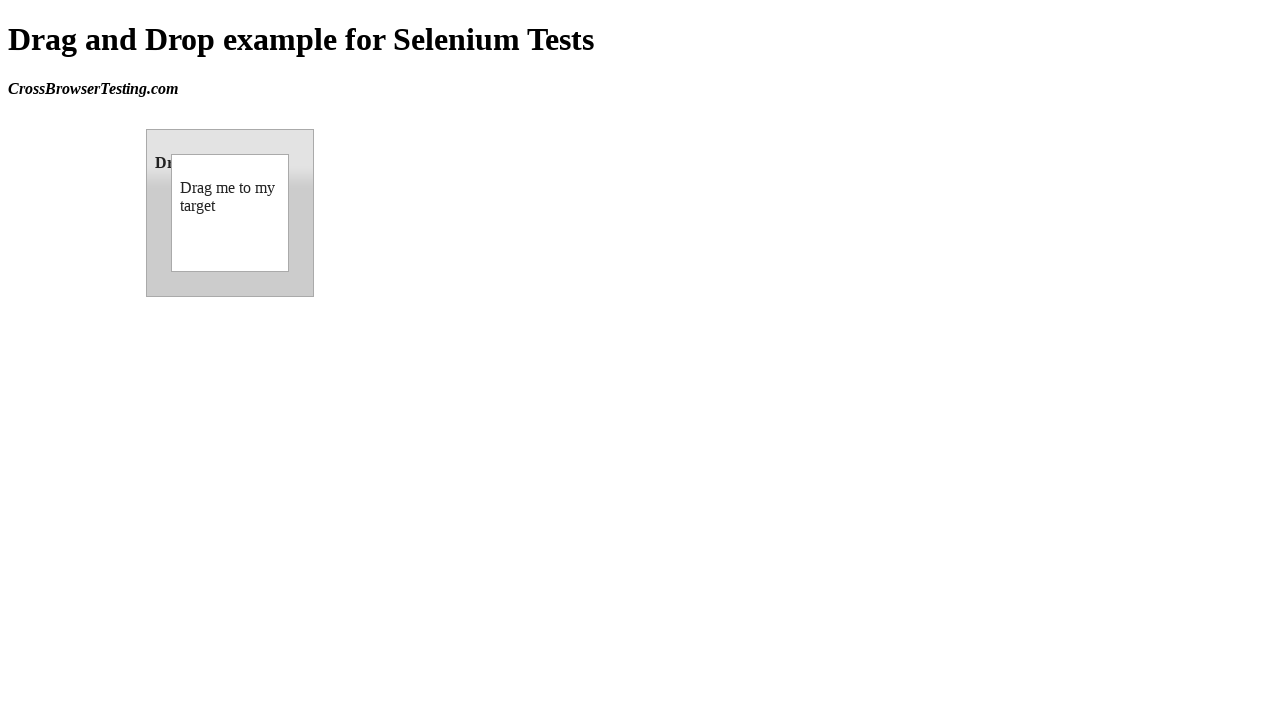

Released mouse button on target element to complete drag-and-drop at (230, 213)
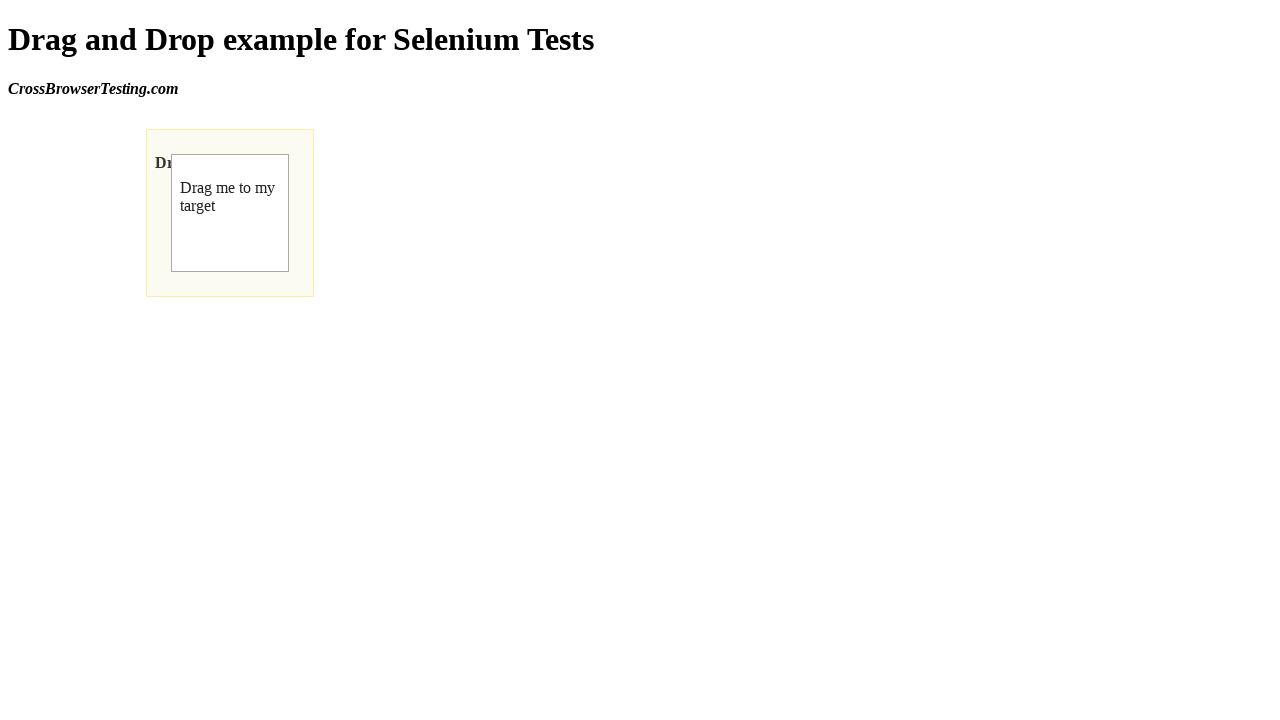

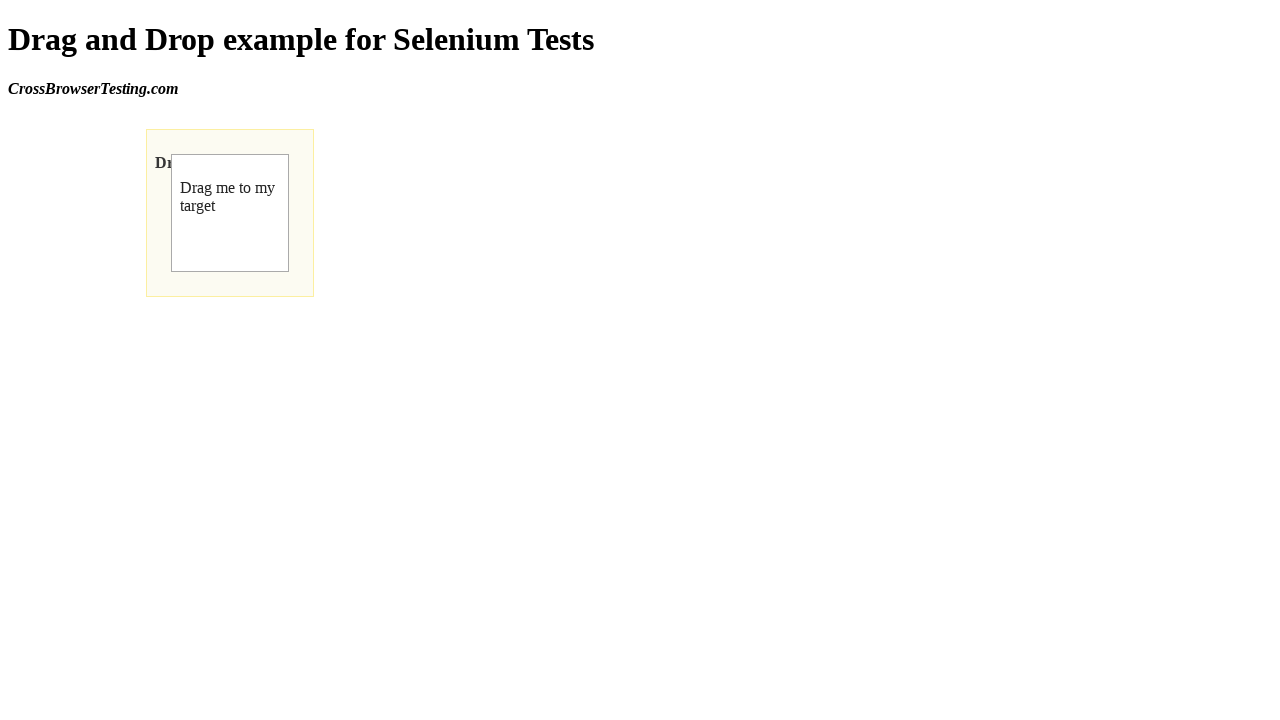